Tests the UPC item database search functionality by entering a product name query and clicking the search button, then verifying search results are displayed.

Starting URL: https://www.upcitemdb.com/

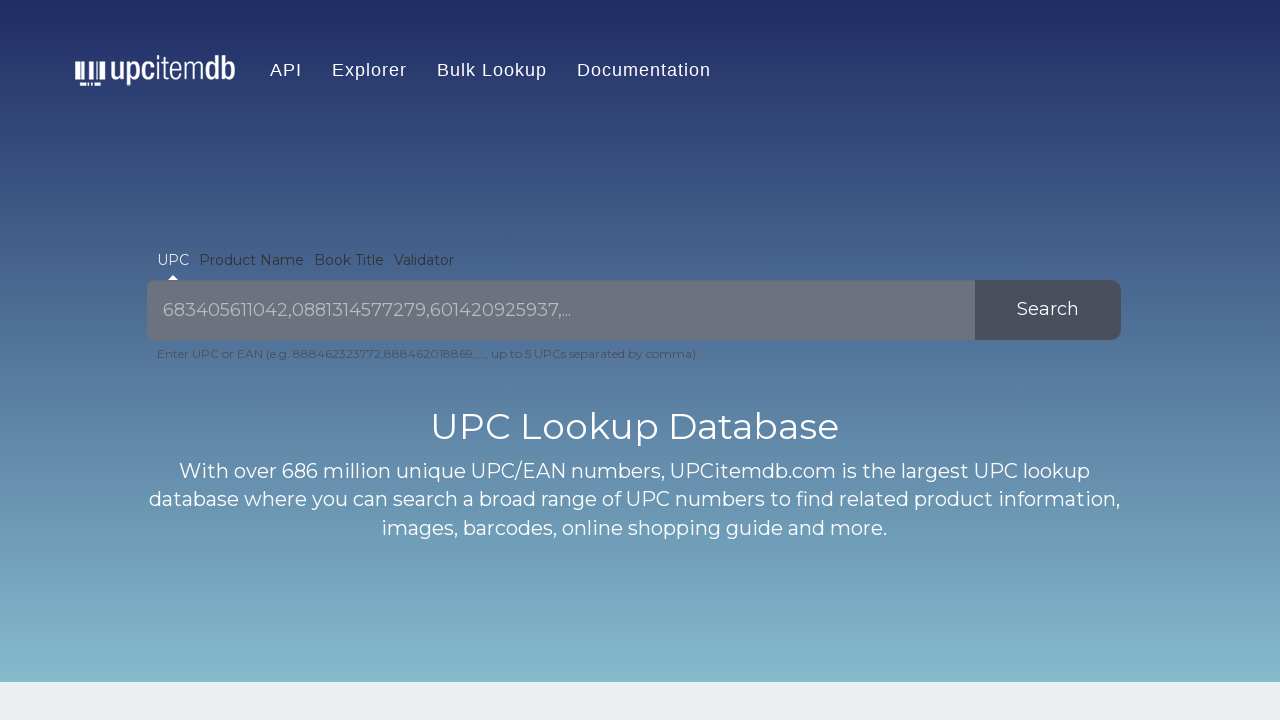

Filled search input with 'Patagonia Torrentshell Jacket' on #searchinput
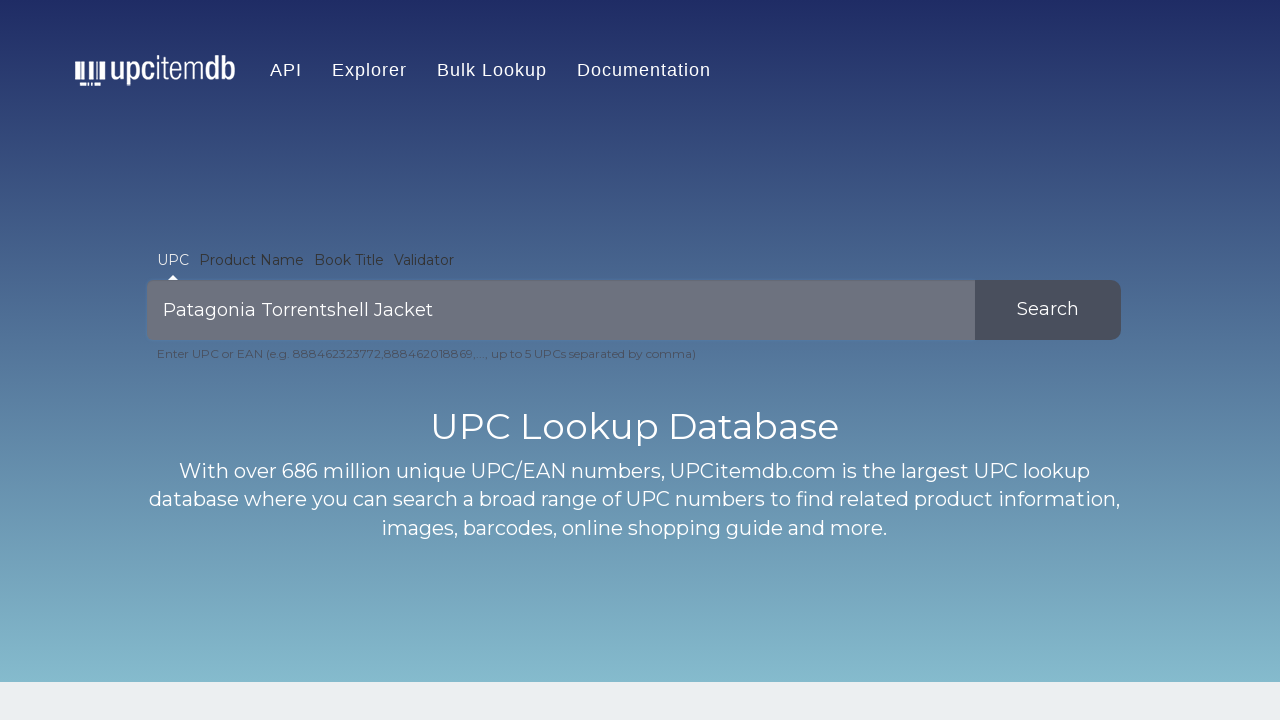

Clicked search button to initiate product search at (1048, 310) on button.input-group-addon.btn.btn-primary.btn-search
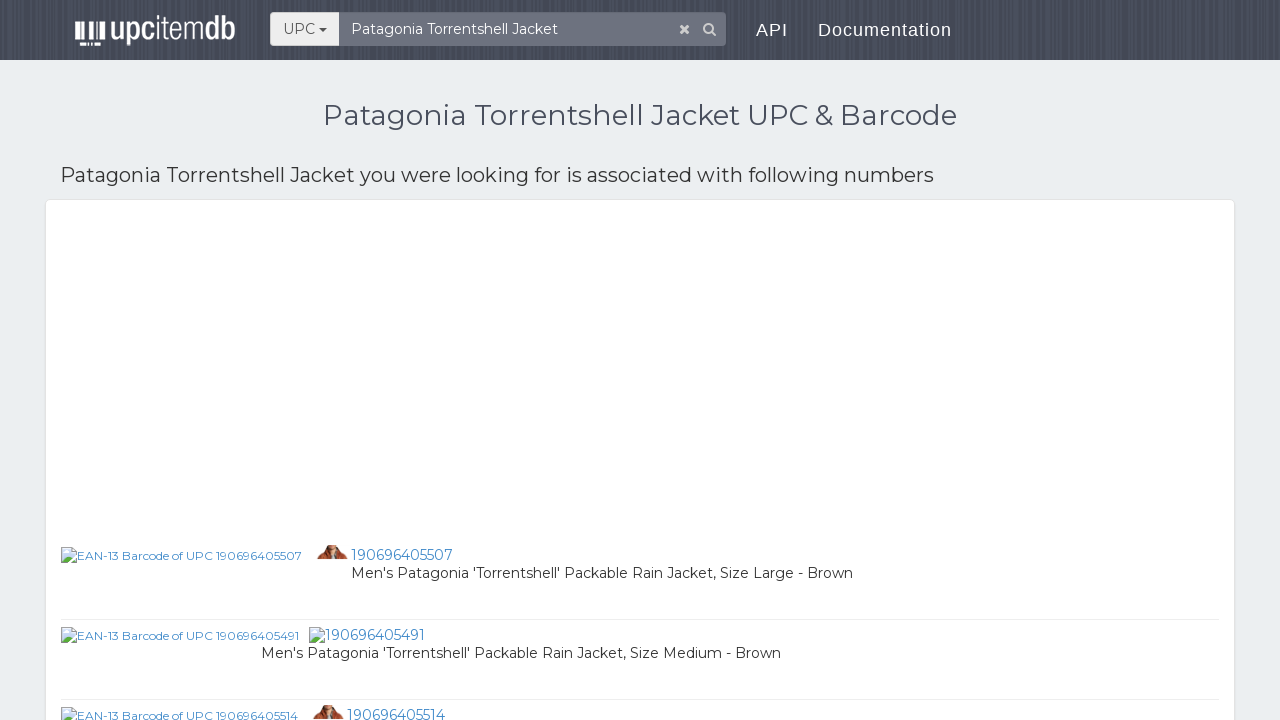

Search results container loaded
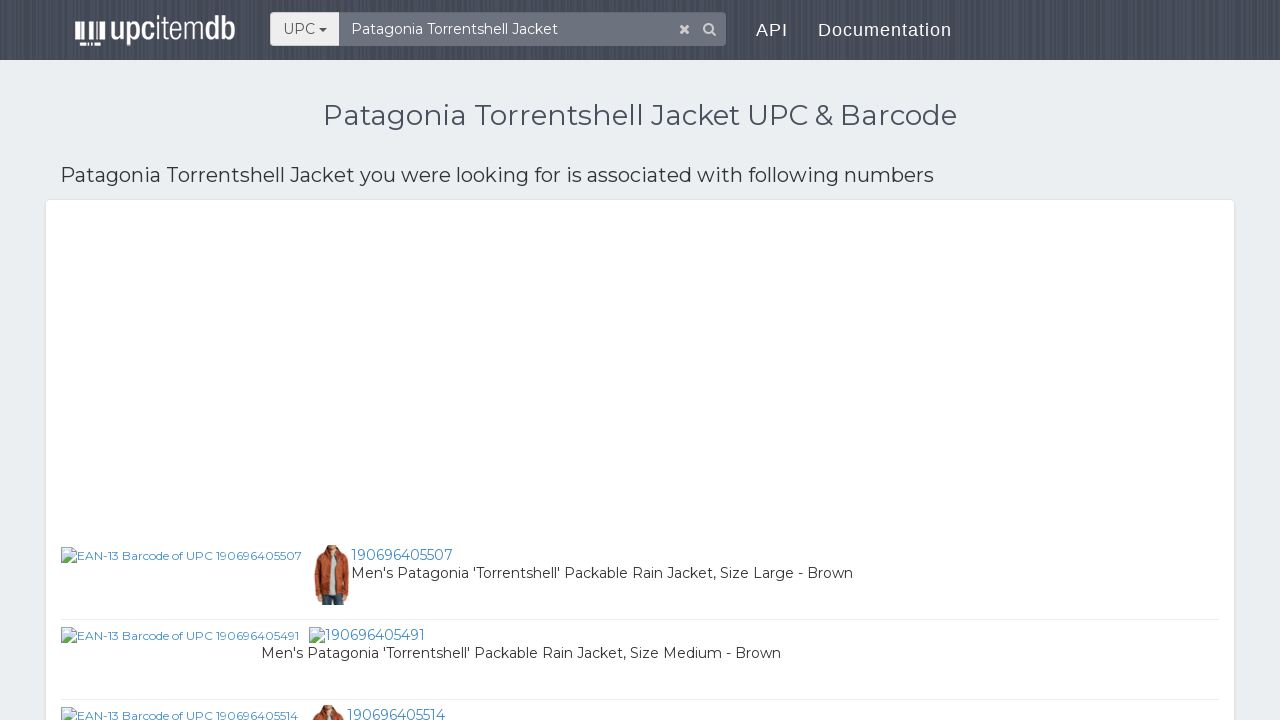

Verified search results are displayed with UPC item links
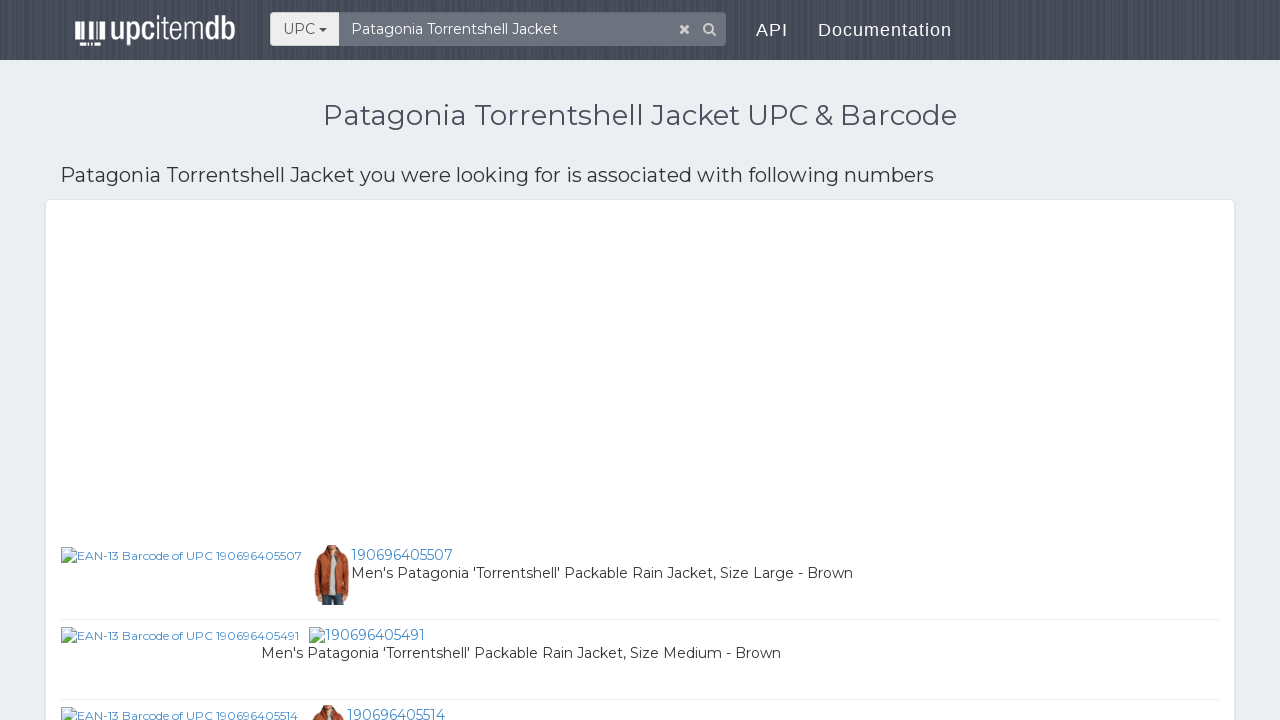

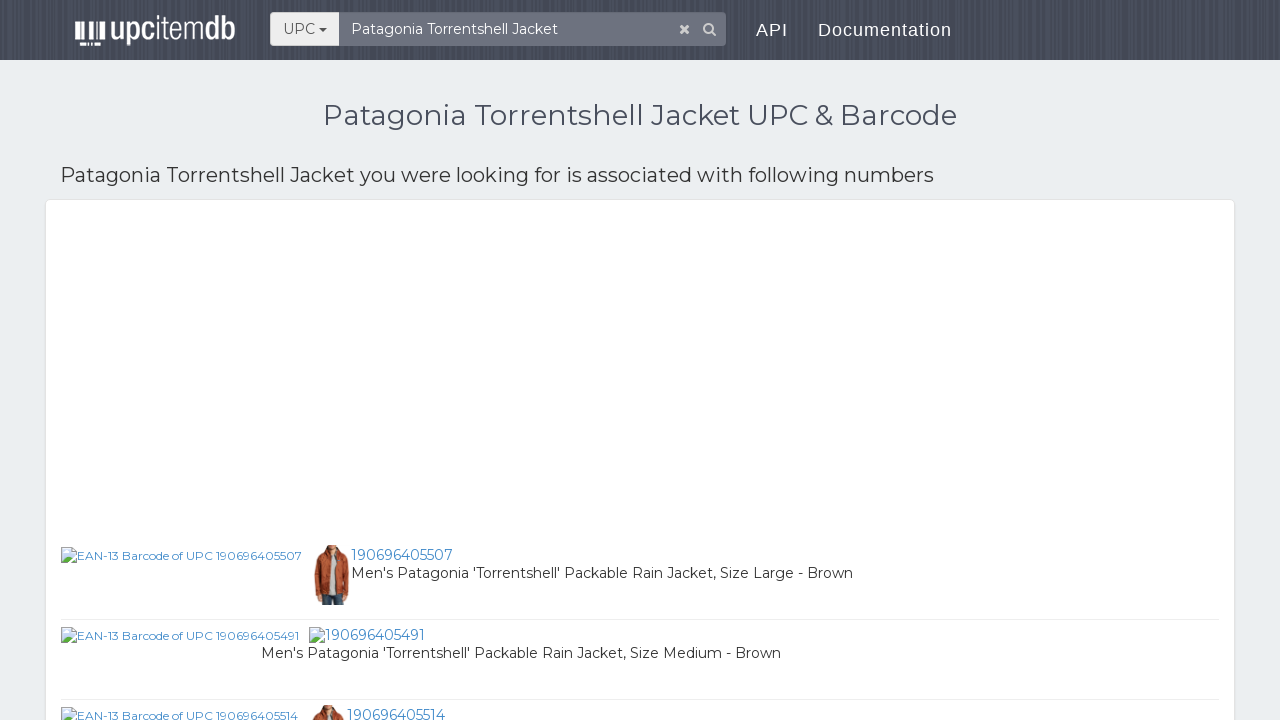